Navigates to an Angular demo application and clicks on the library navigation button

Starting URL: https://rahulshettyacademy.com/angularAppdemo/

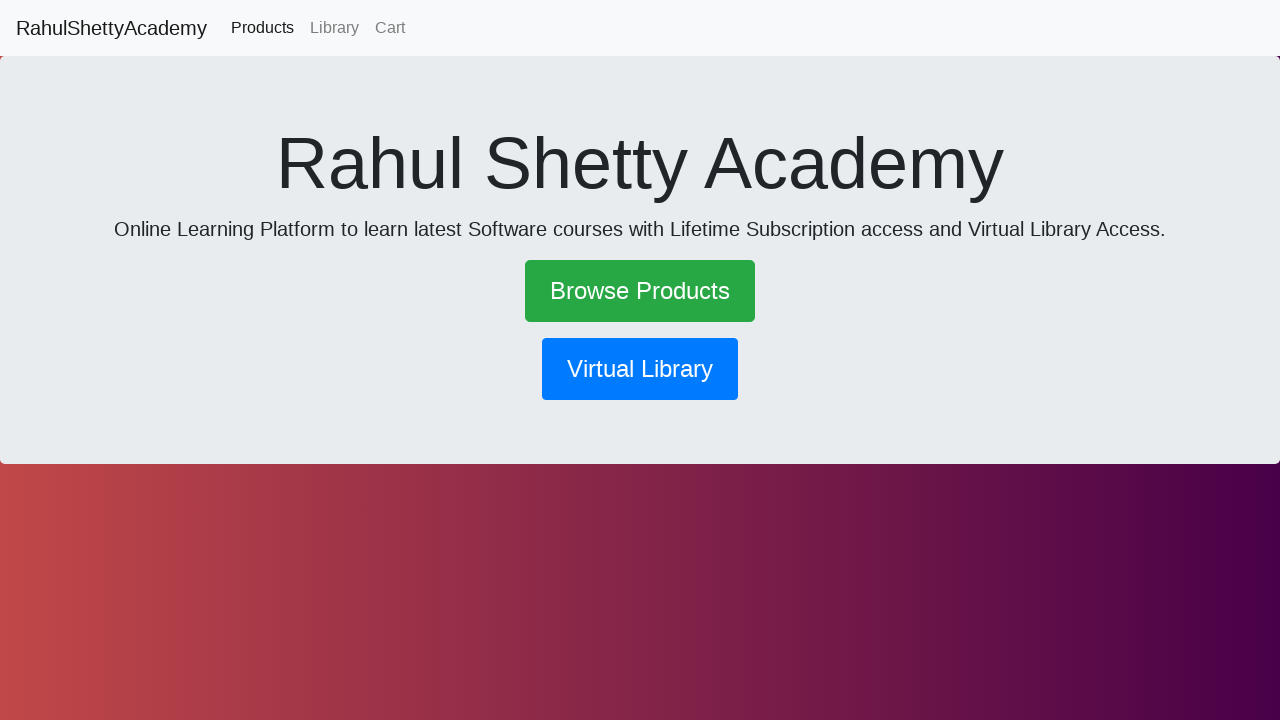

Navigated to Angular demo application
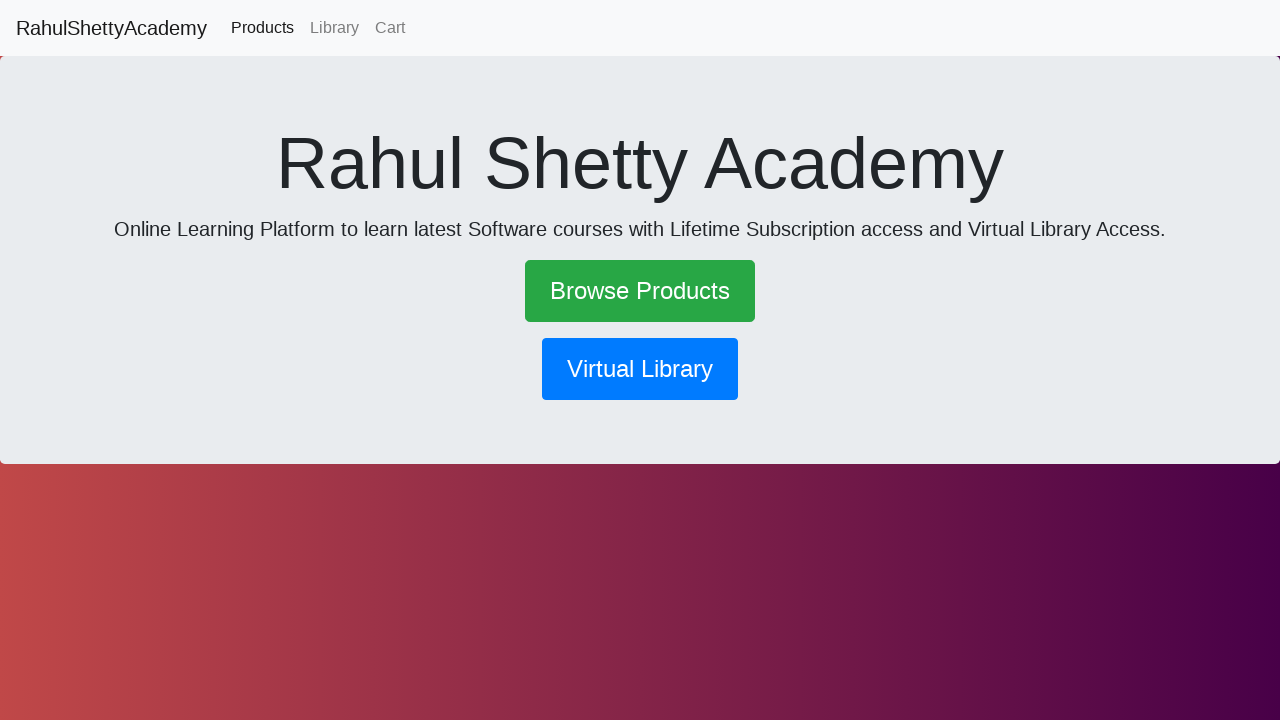

Clicked on the library navigation button at (640, 369) on button[routerlink='/library']
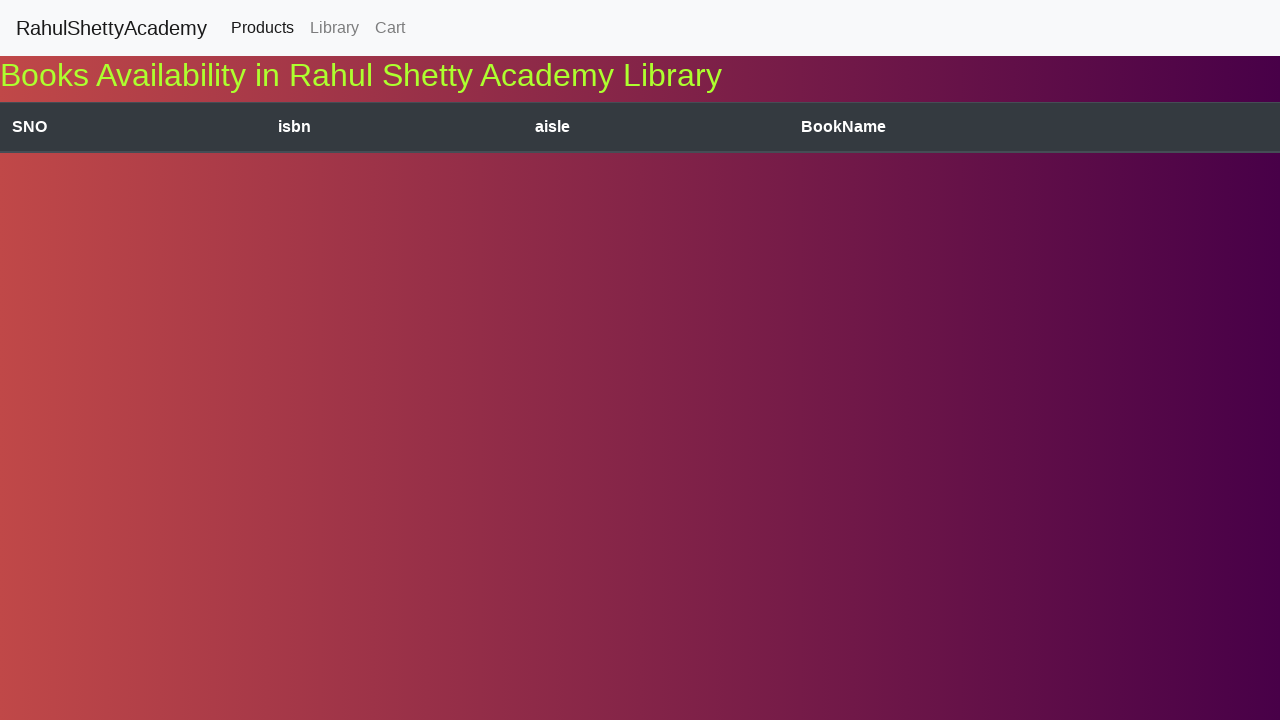

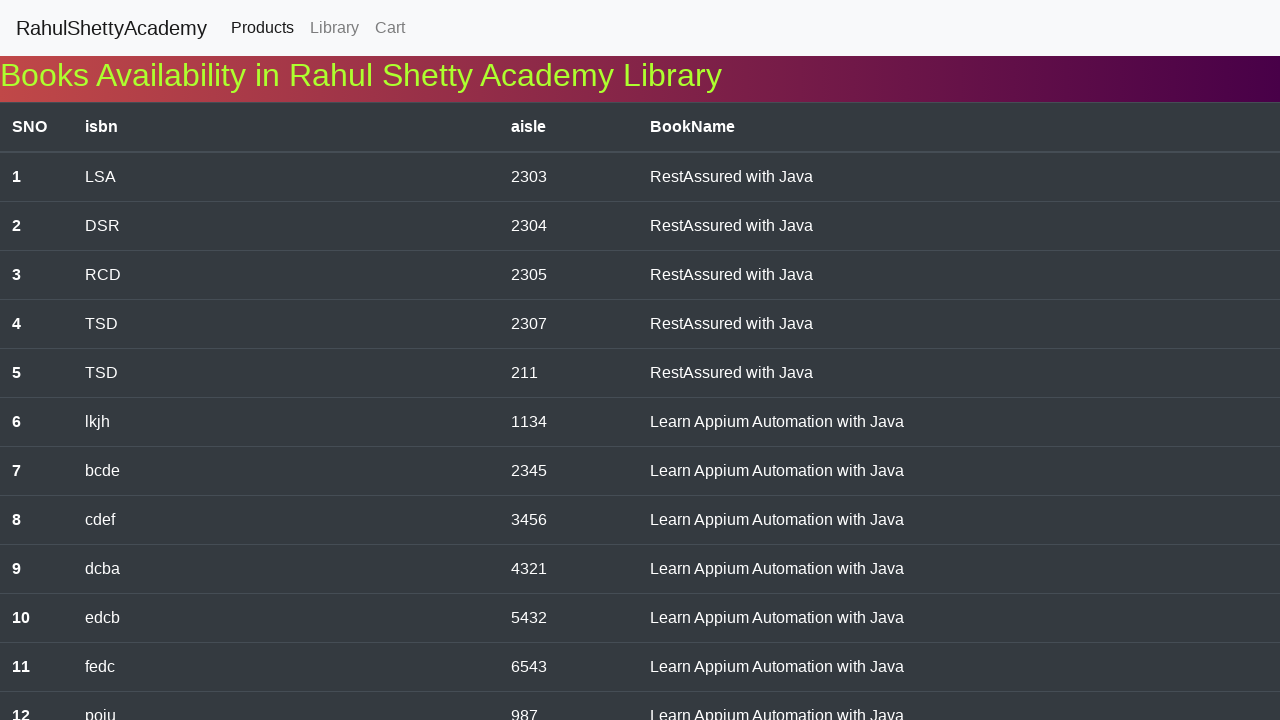